Tests loading green functionality by clicking the start button, verifying the loading state appears, waiting for completion, and checking the success message is displayed

Starting URL: https://kristinek.github.io/site/examples/loading_color

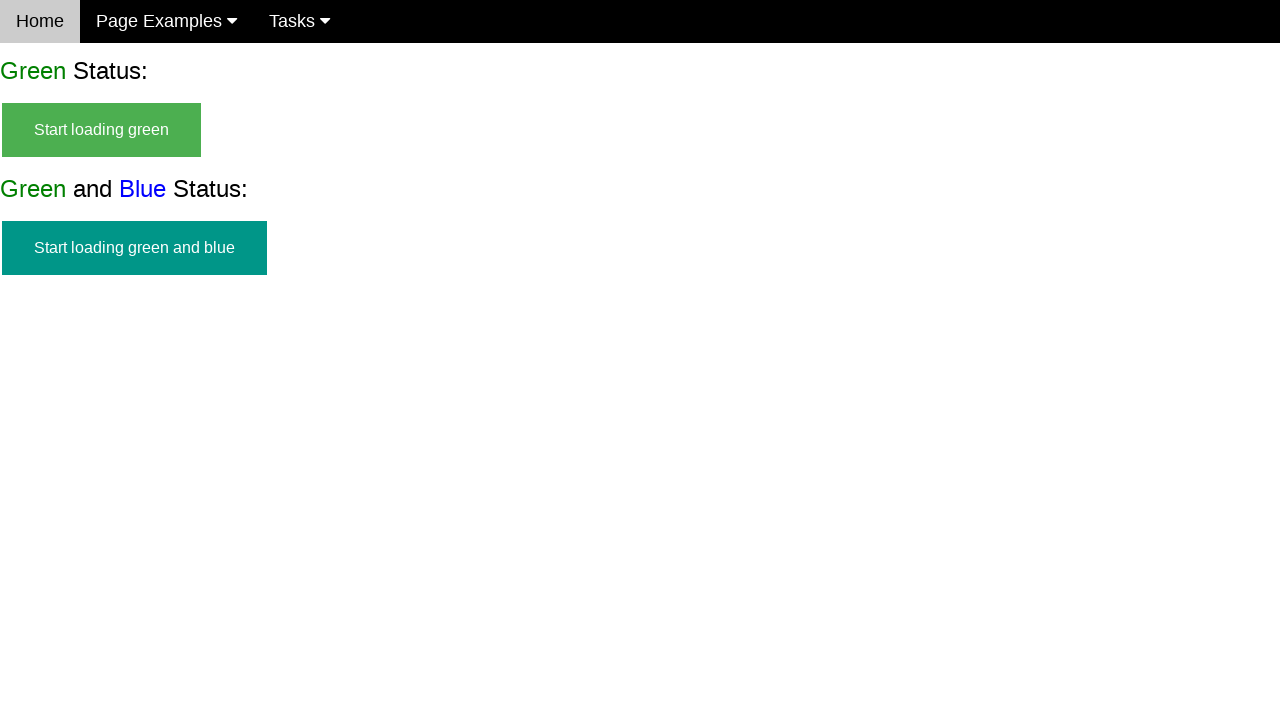

Clicked start button to begin green loading at (102, 130) on #start_green
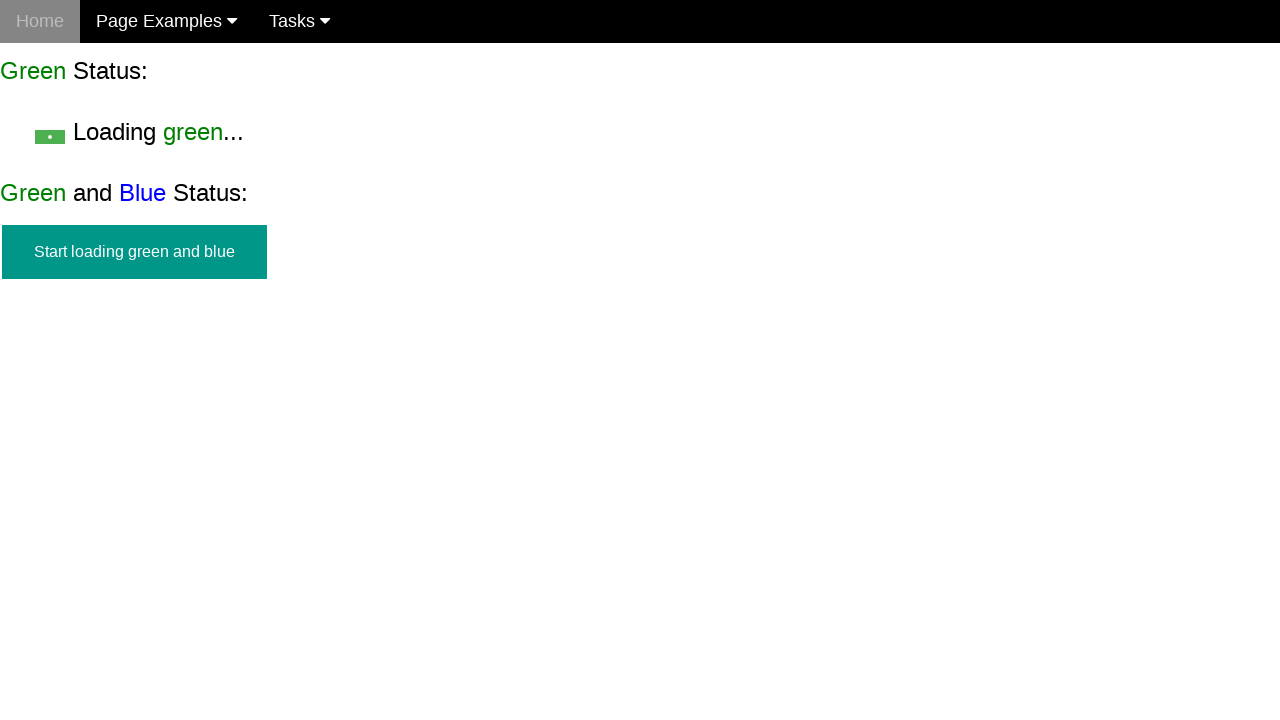

Start button is now hidden
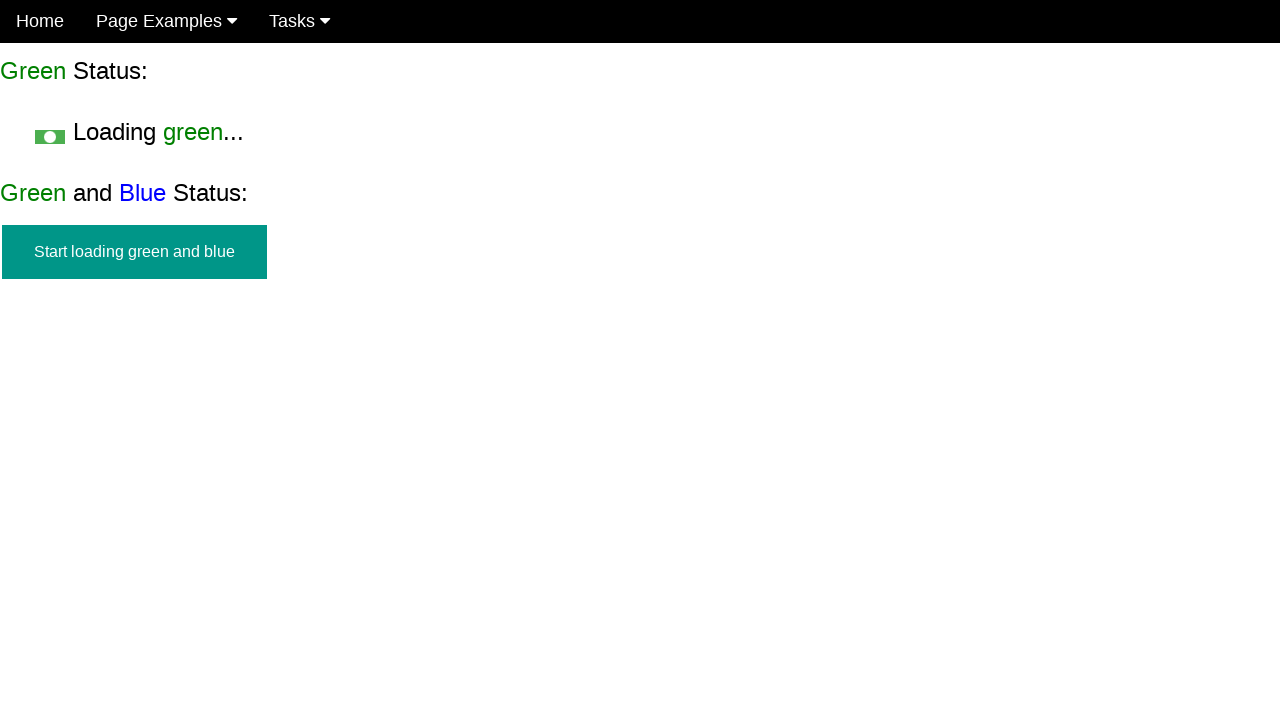

Loading state appeared
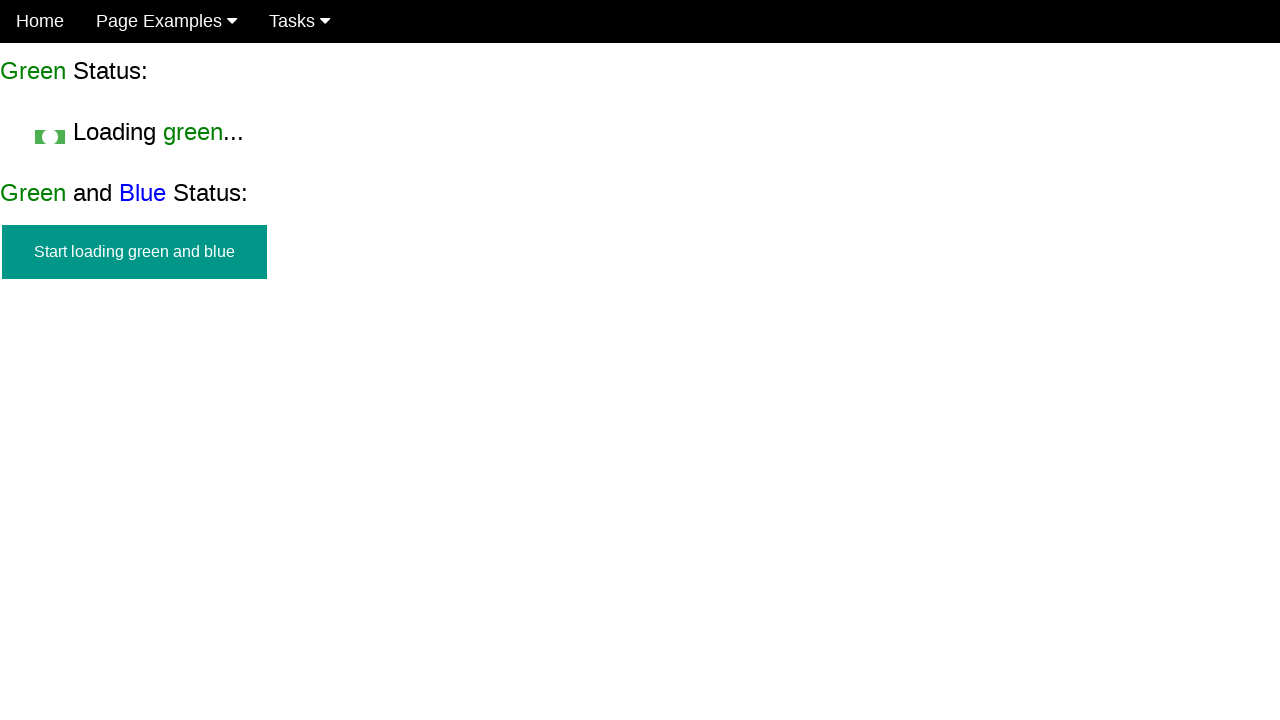

Success message is now visible after loading completed
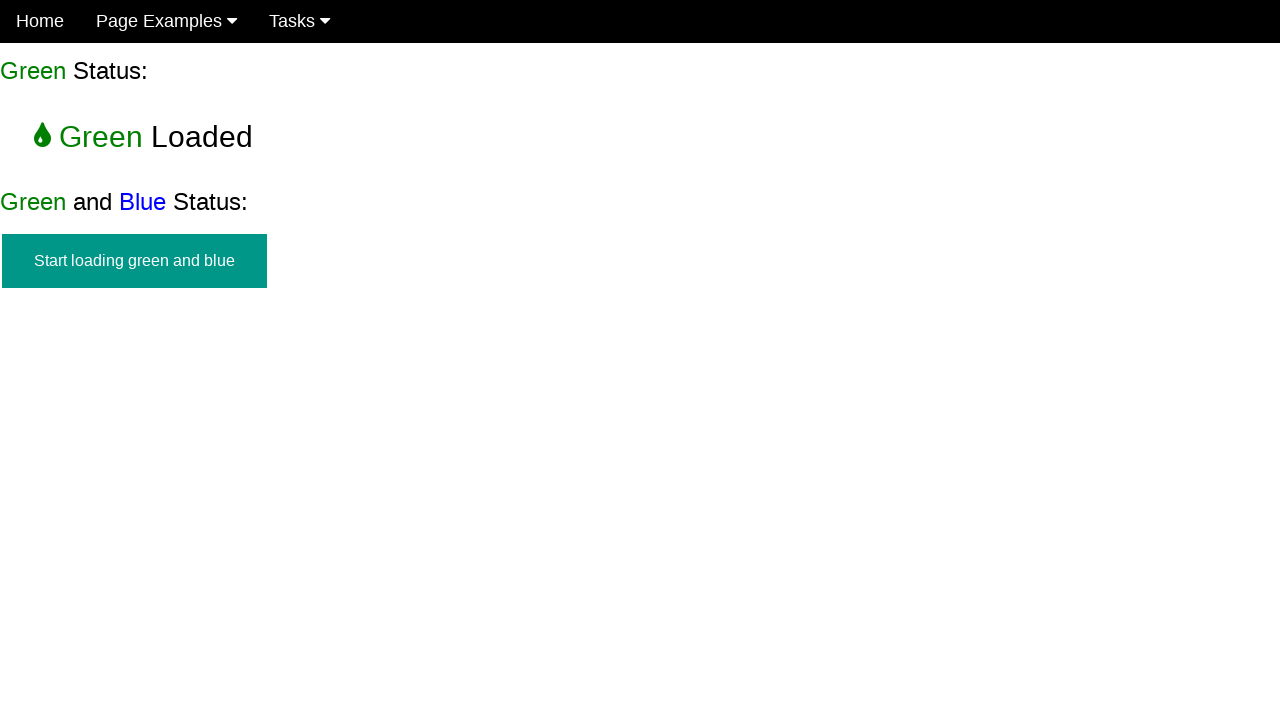

Loading state has disappeared
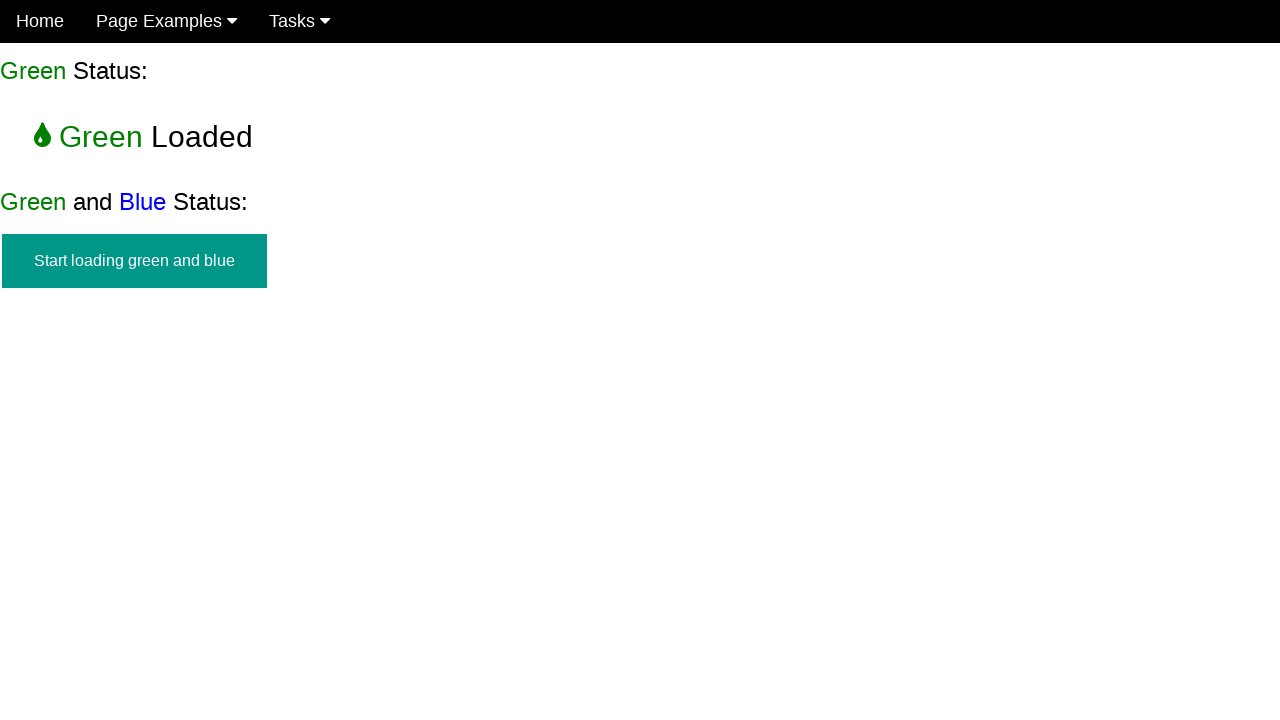

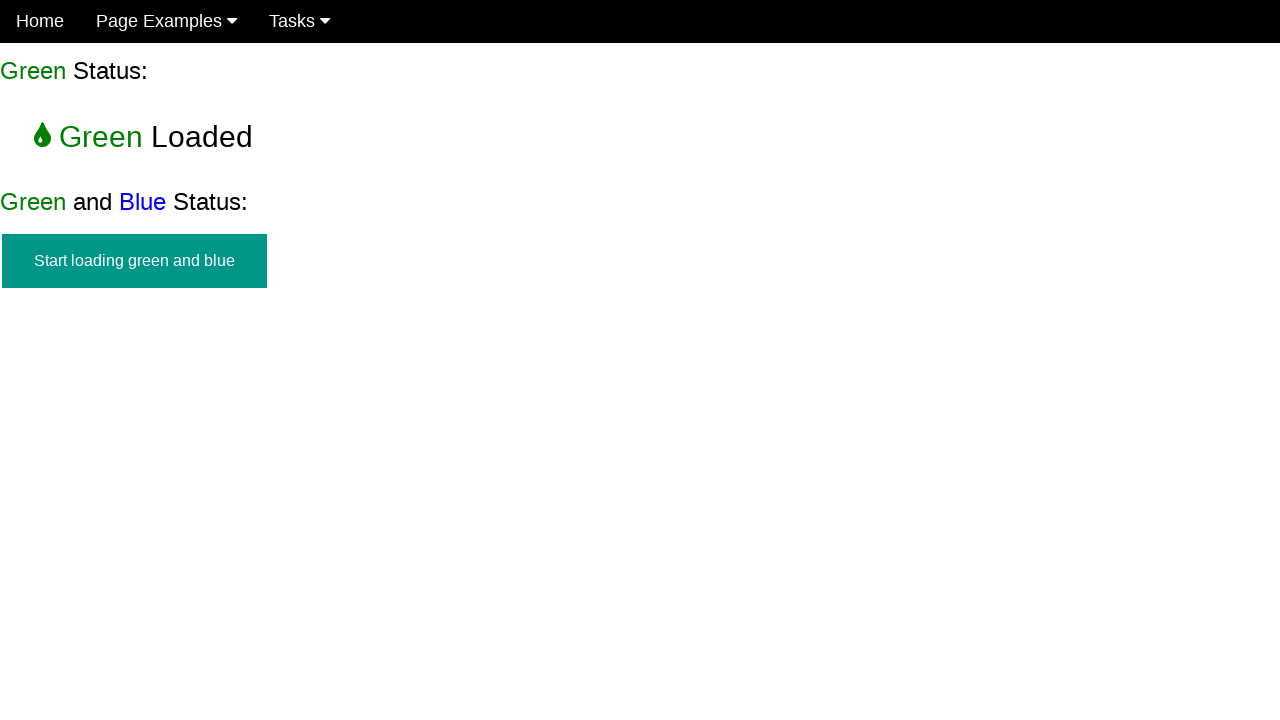